Tests finding and clicking a dynamically calculated link text, then fills out a form with first name, last name, city, and country fields and submits it.

Starting URL: http://suninjuly.github.io/find_link_text

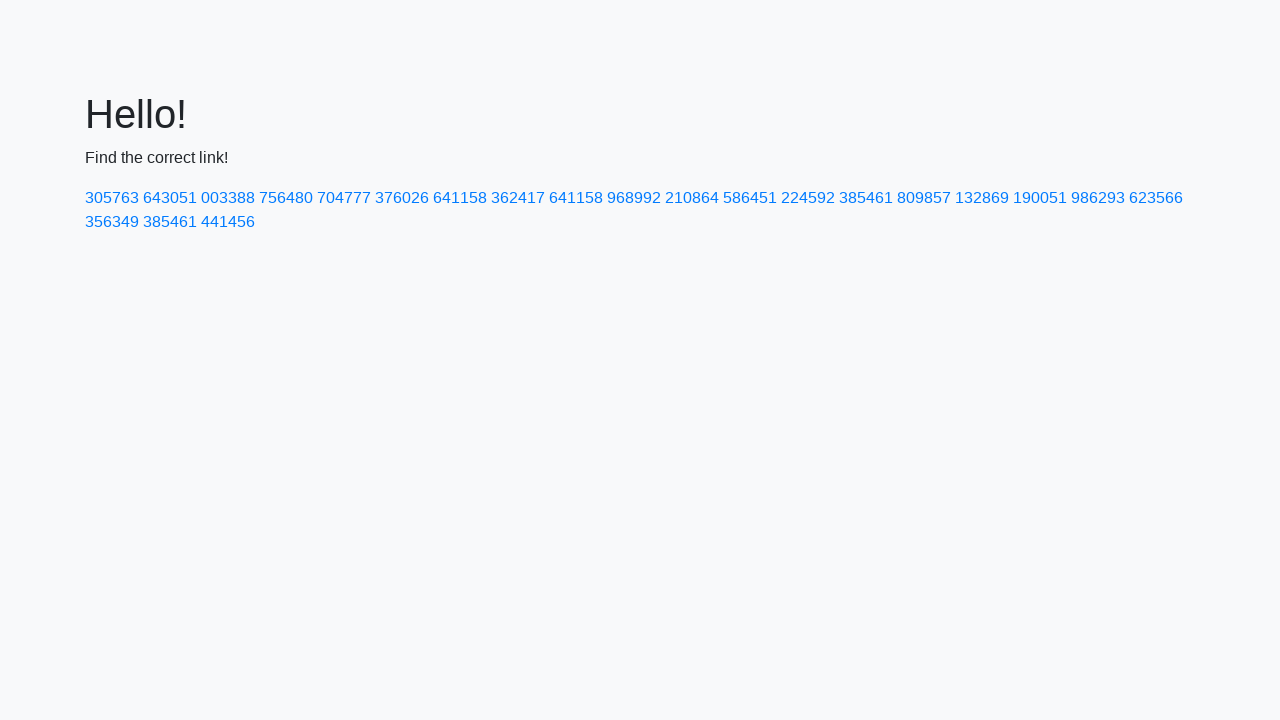

Clicked dynamically calculated link with text '224592' at (808, 198) on text=224592
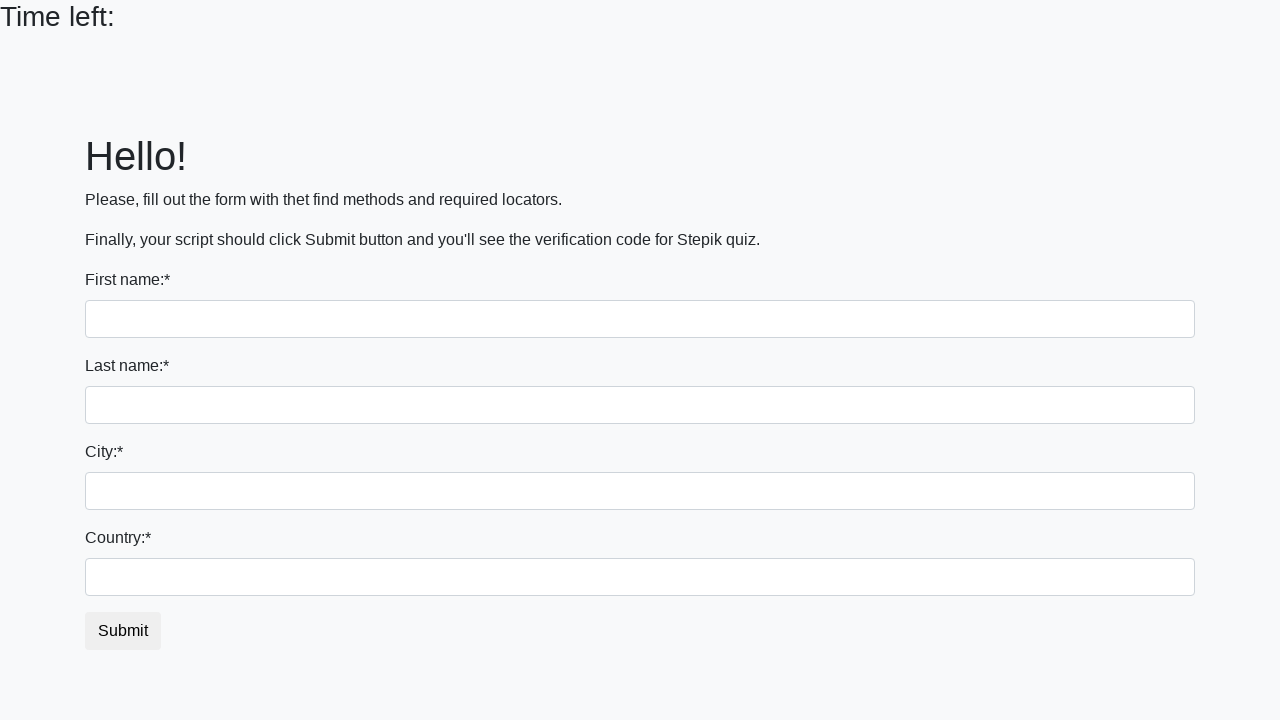

Filled first name field with 'Artem' on input
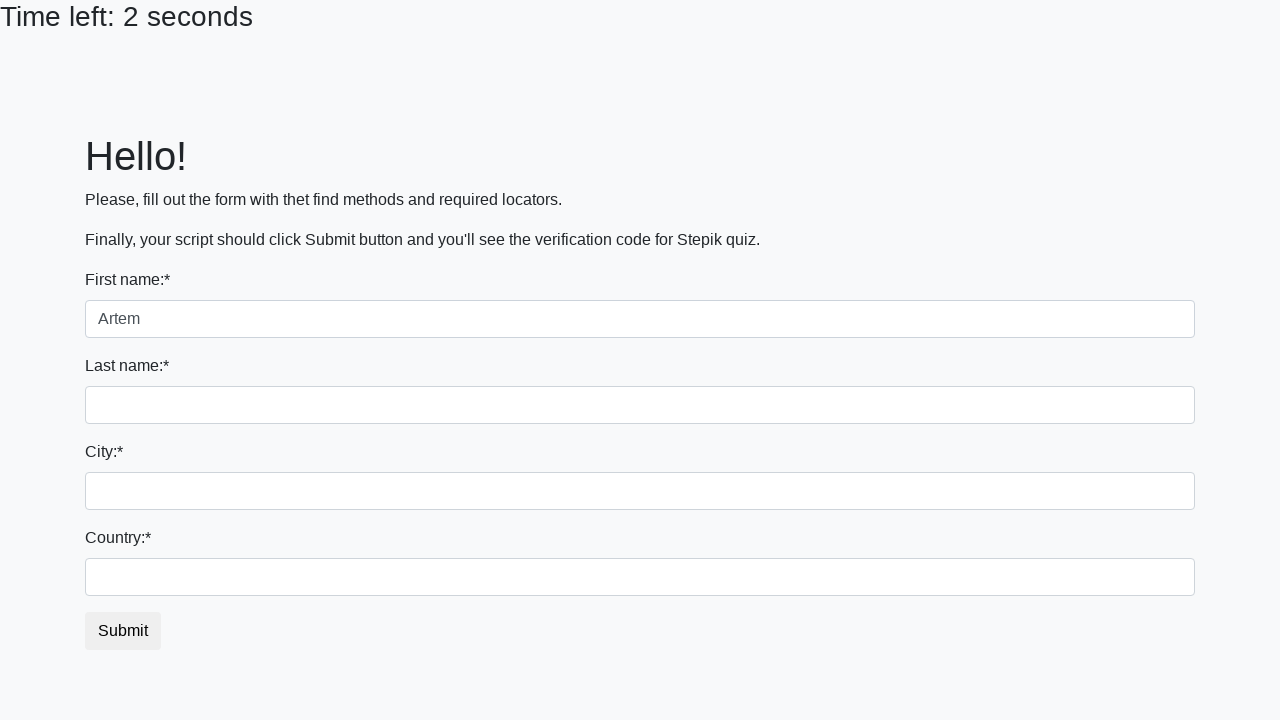

Filled last name field with 'Semenovich' on input[name='last_name']
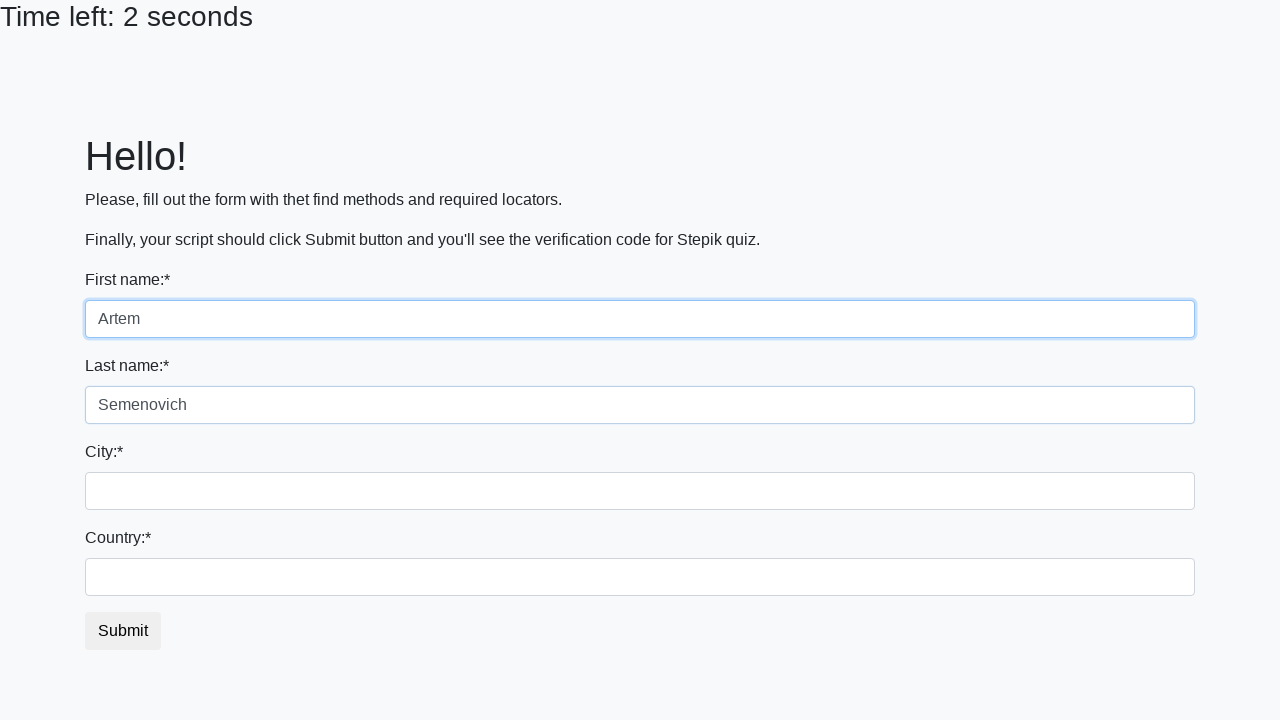

Filled city field with 'Kharkiv' on .city
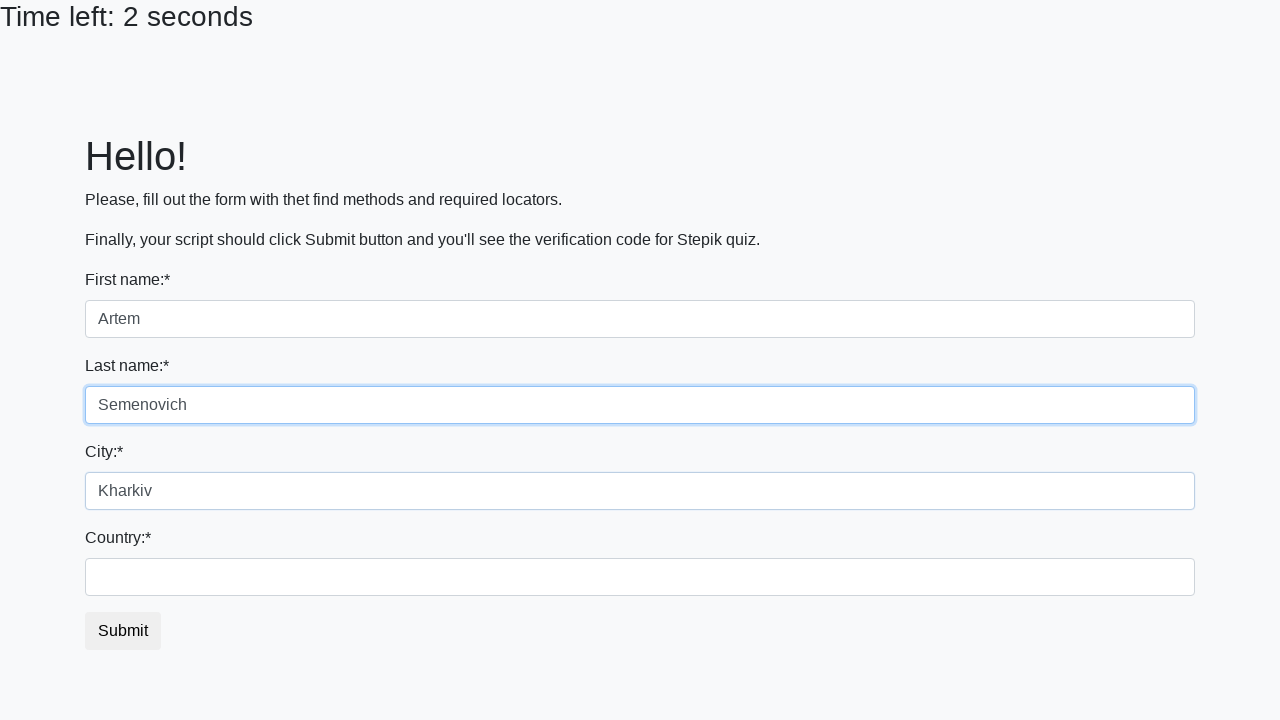

Filled country field with 'Ukraine' on #country
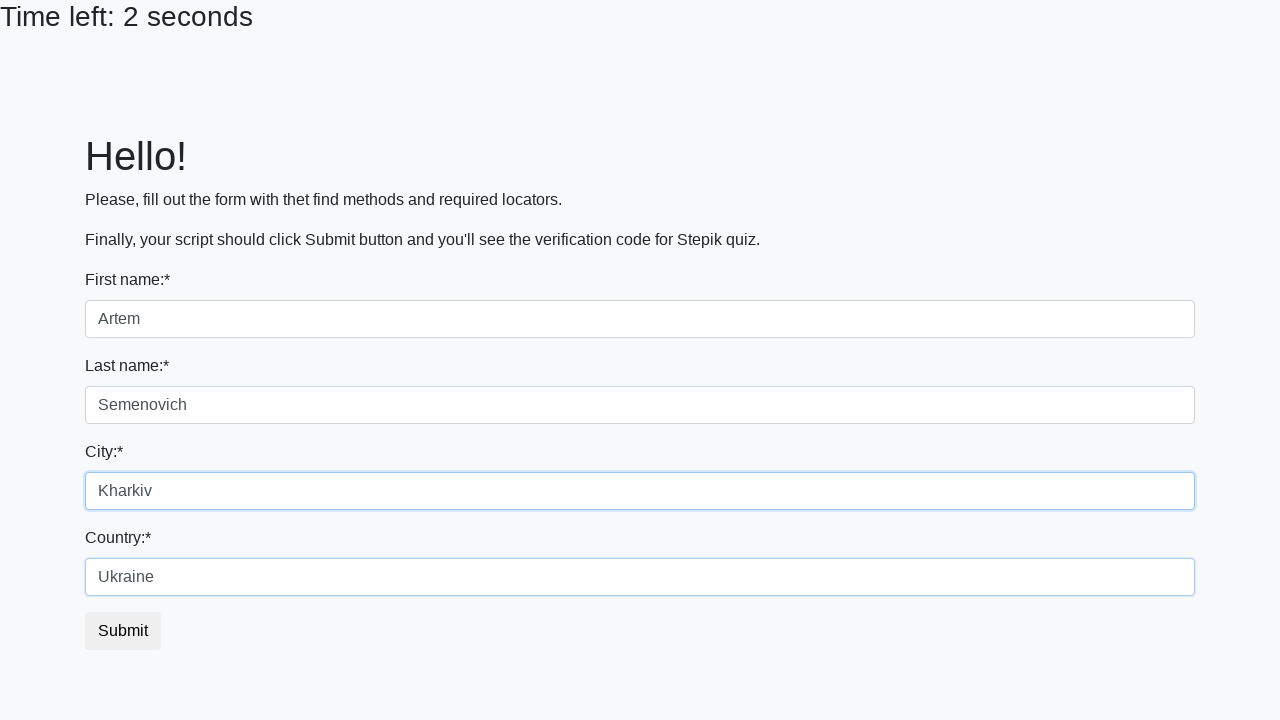

Clicked submit button to complete form submission at (123, 631) on button.btn
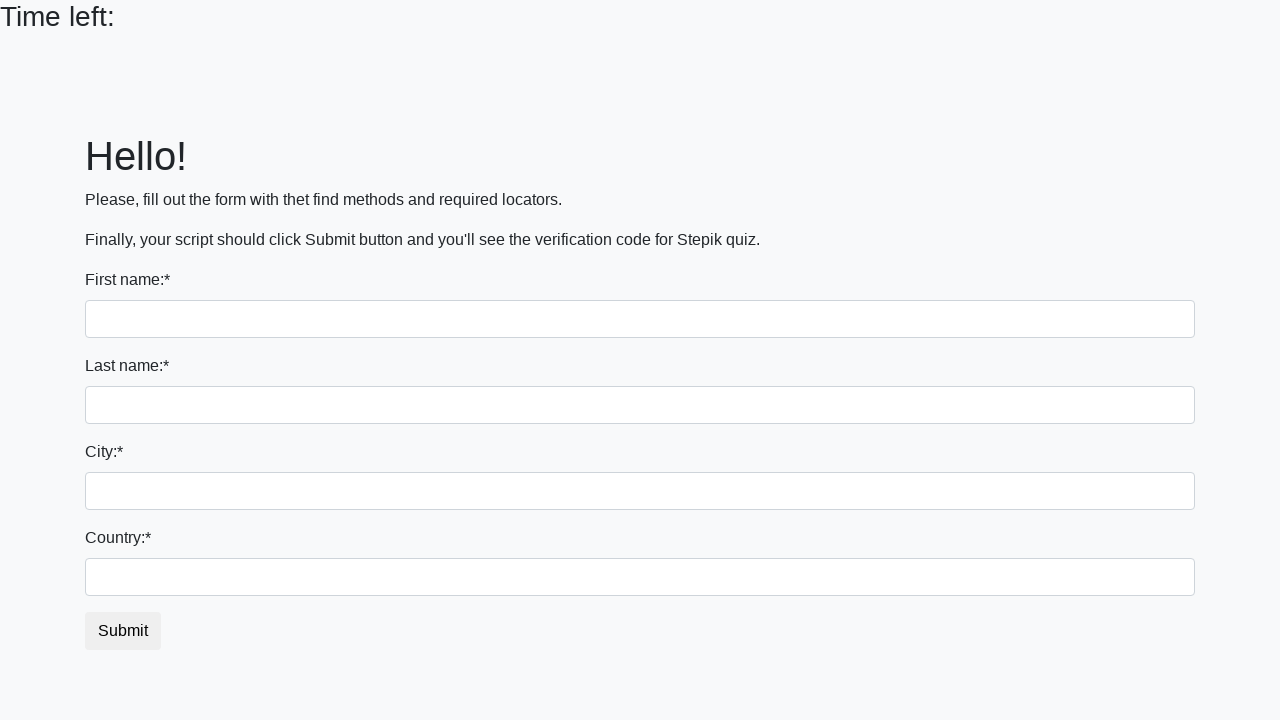

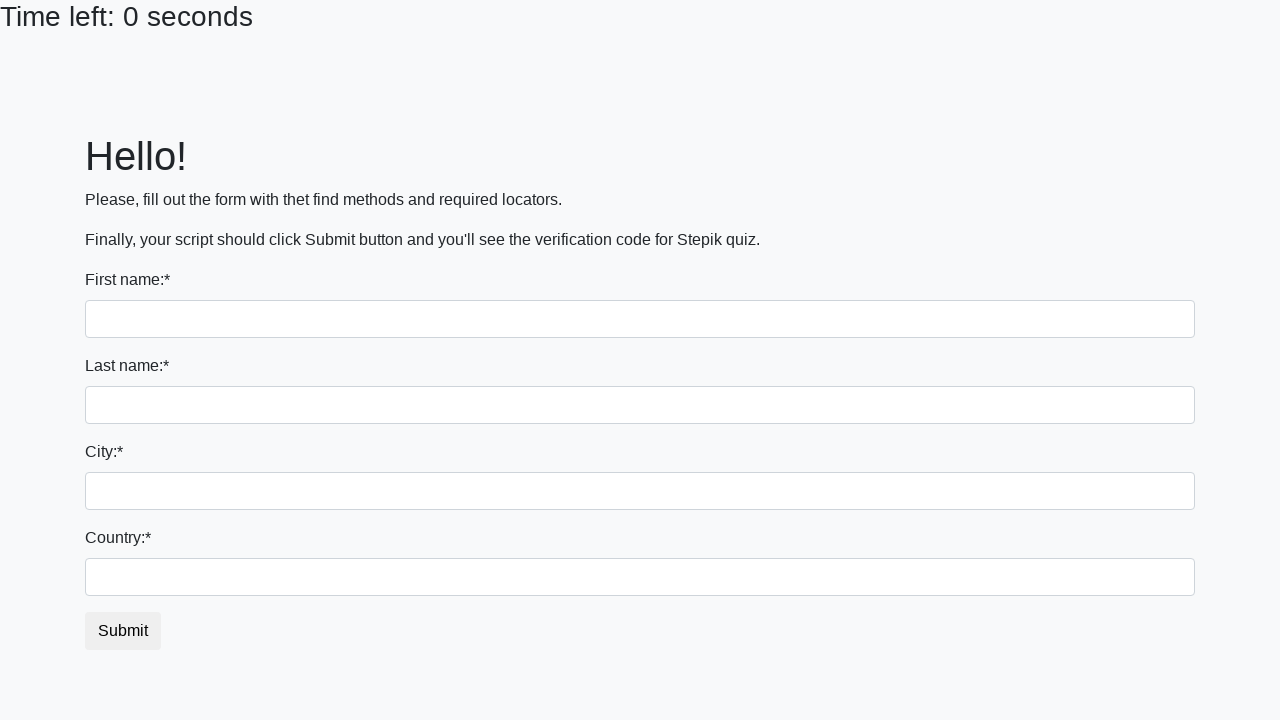